Clicks a button to enable a checkbox, then waits for and clicks the enabled checkbox

Starting URL: http://omayo.blogspot.com/

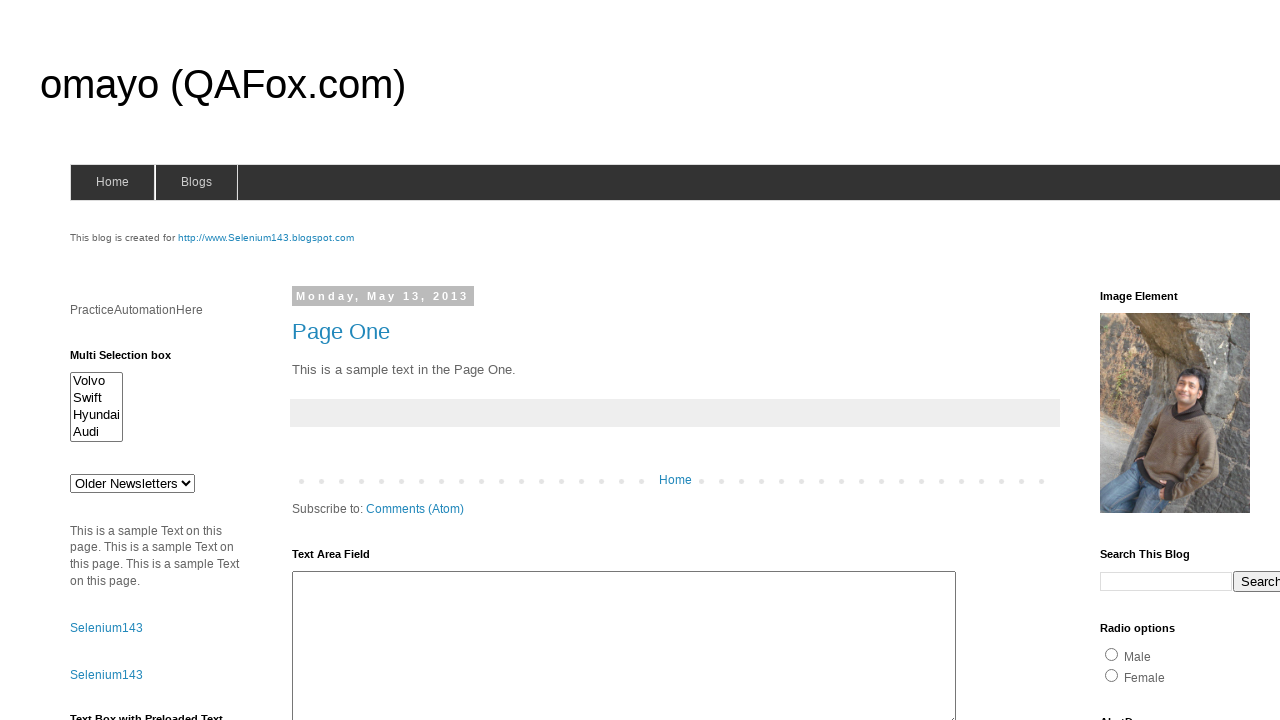

Clicked the 'Check this' button to enable checkbox at (109, 528) on xpath=//button[text()= 'Check this']
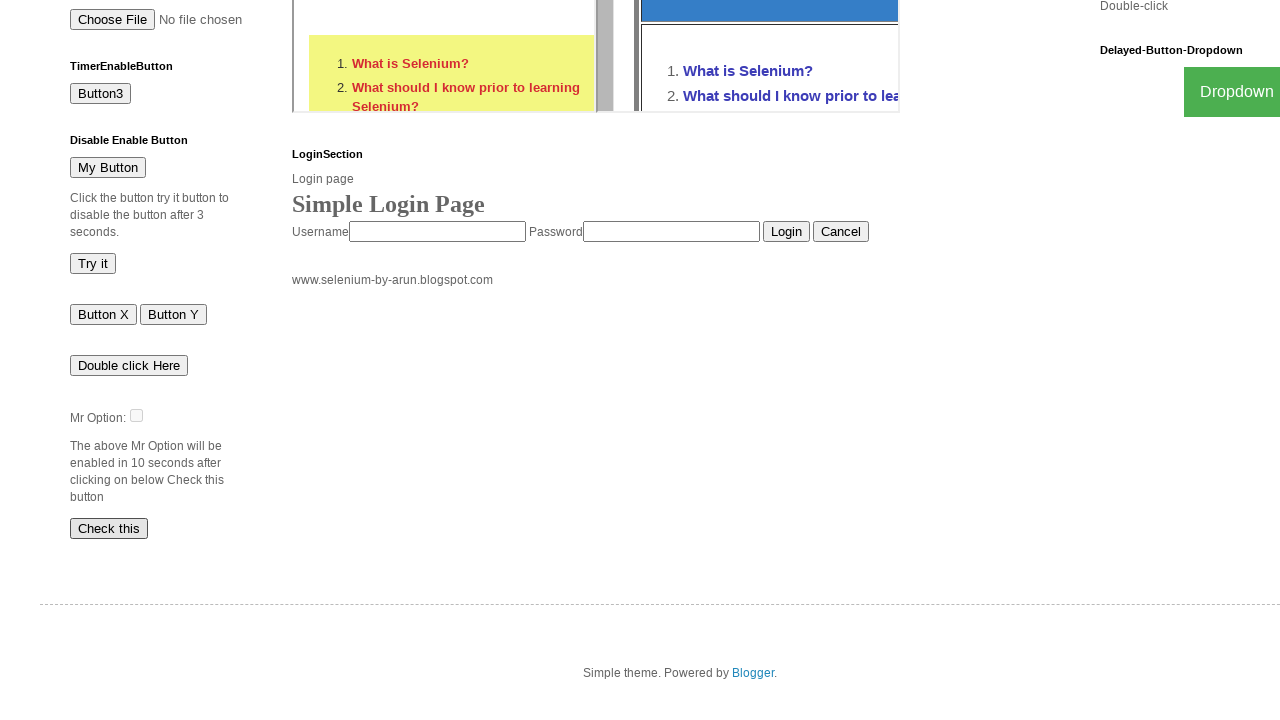

Waited for checkbox element #dte to become visible
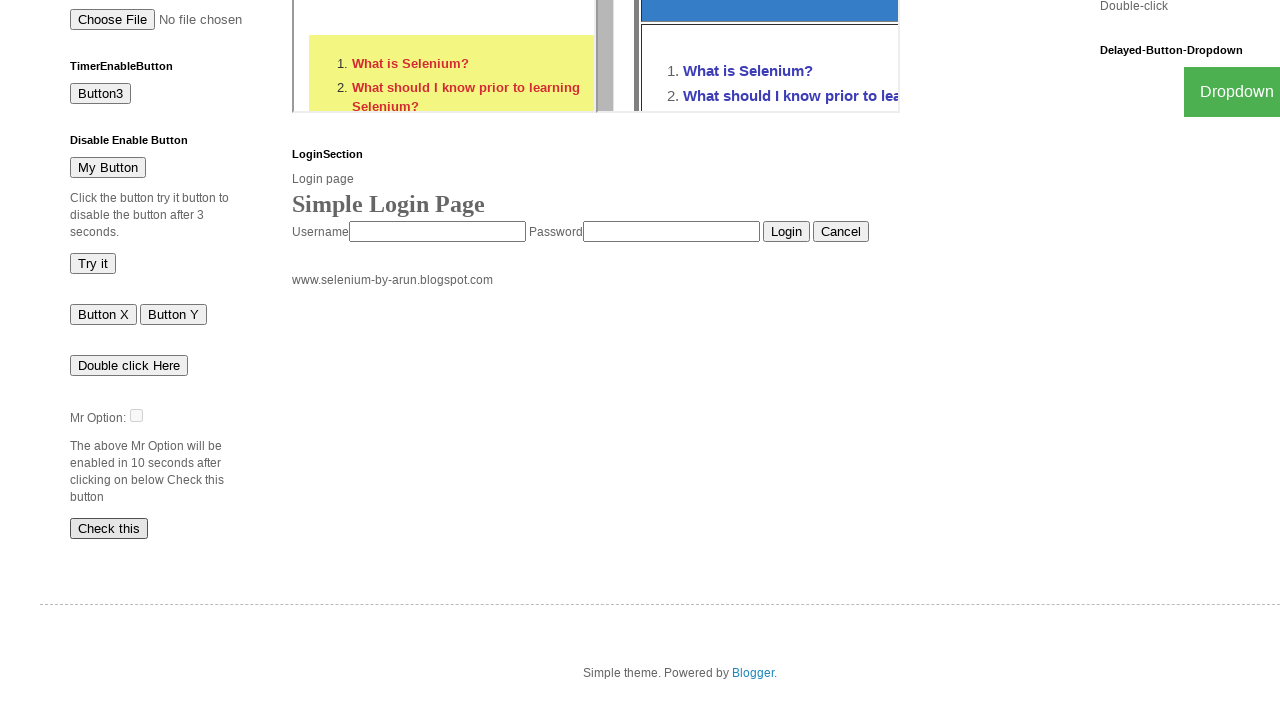

Clicked the enabled checkbox #dte at (136, 415) on #dte
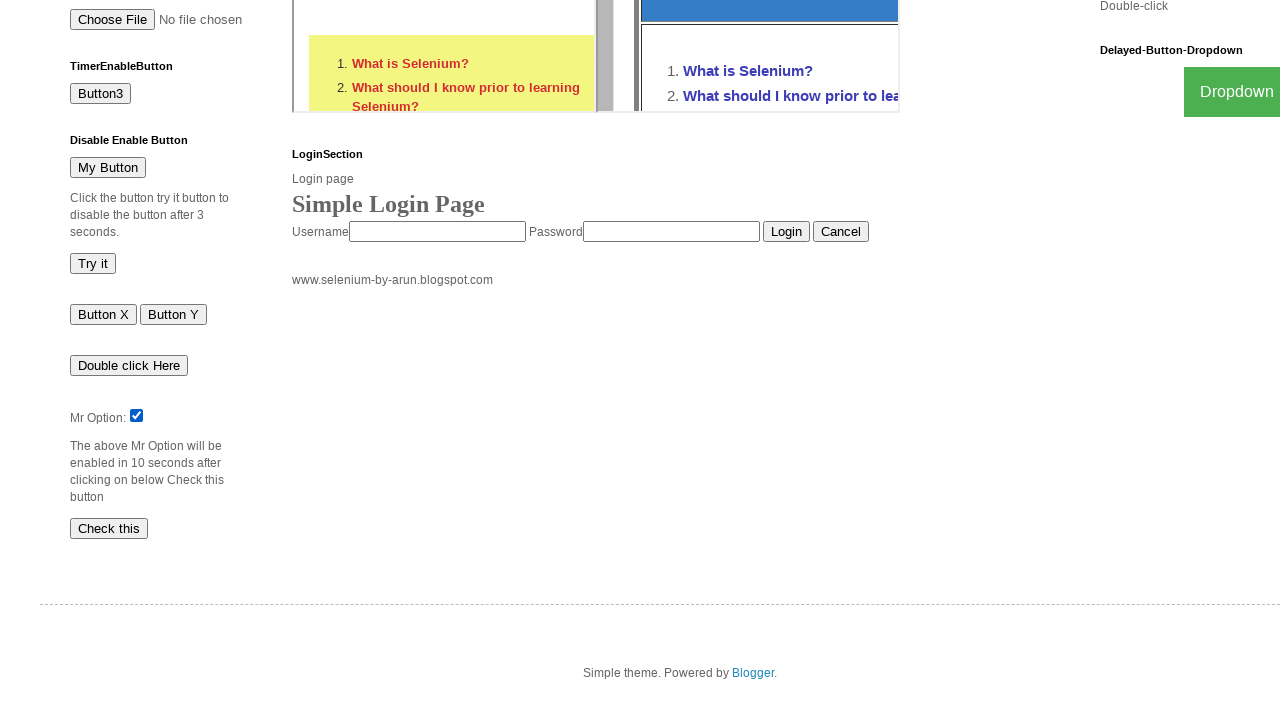

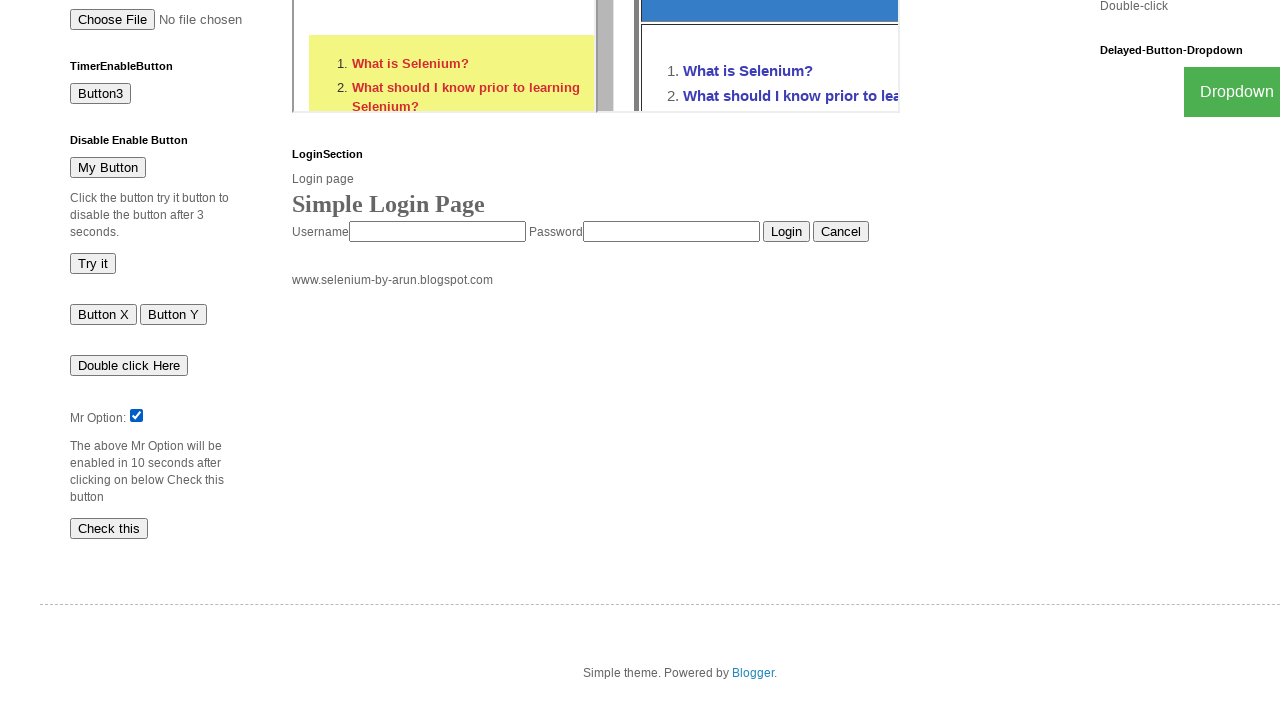